Tests page scrolling functionality using JavaScript execution to scroll down and up the page

Starting URL: https://testautomationpractice.blogspot.com/

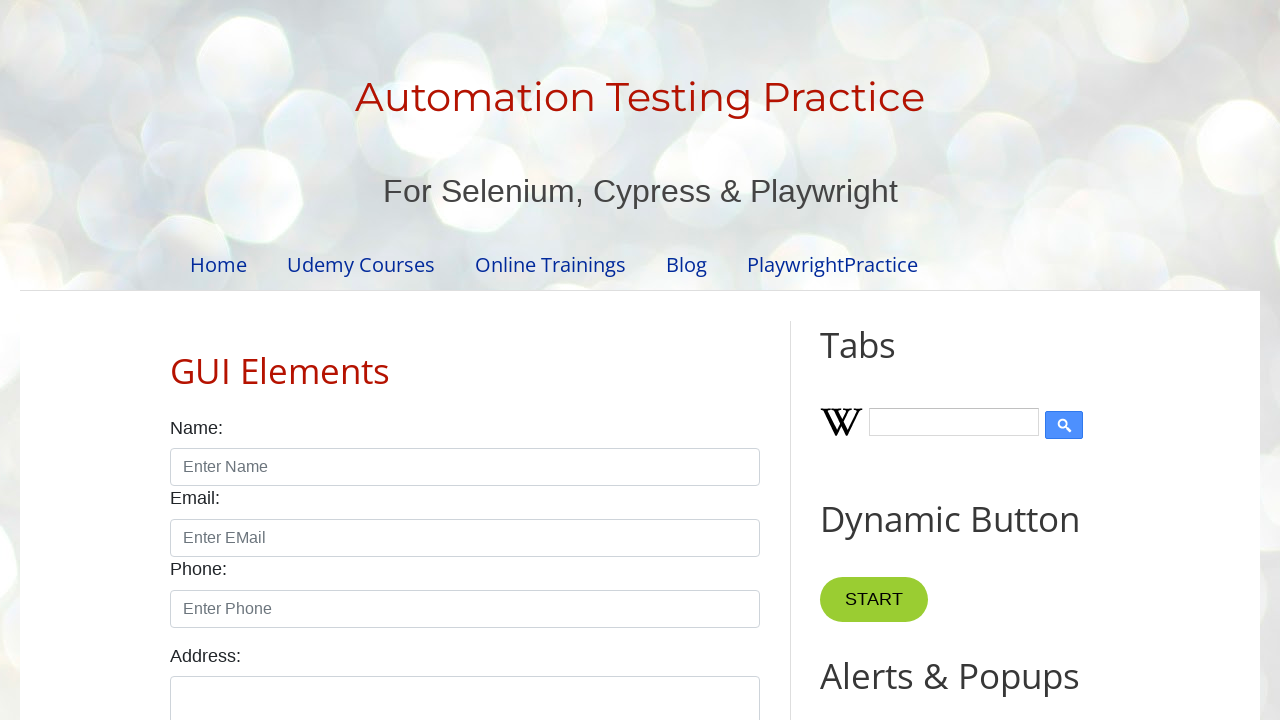

Scrolled down by 800 pixels using JavaScript
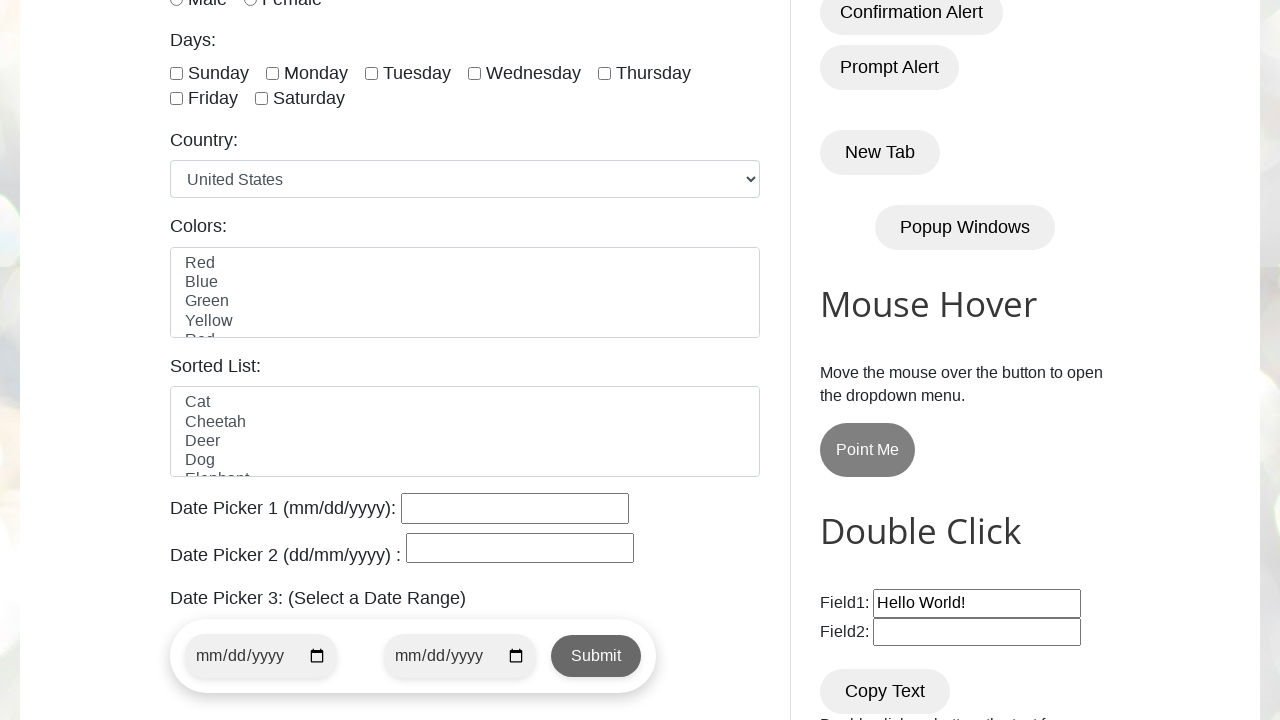

Scrolled down by 2000 pixels using JavaScript
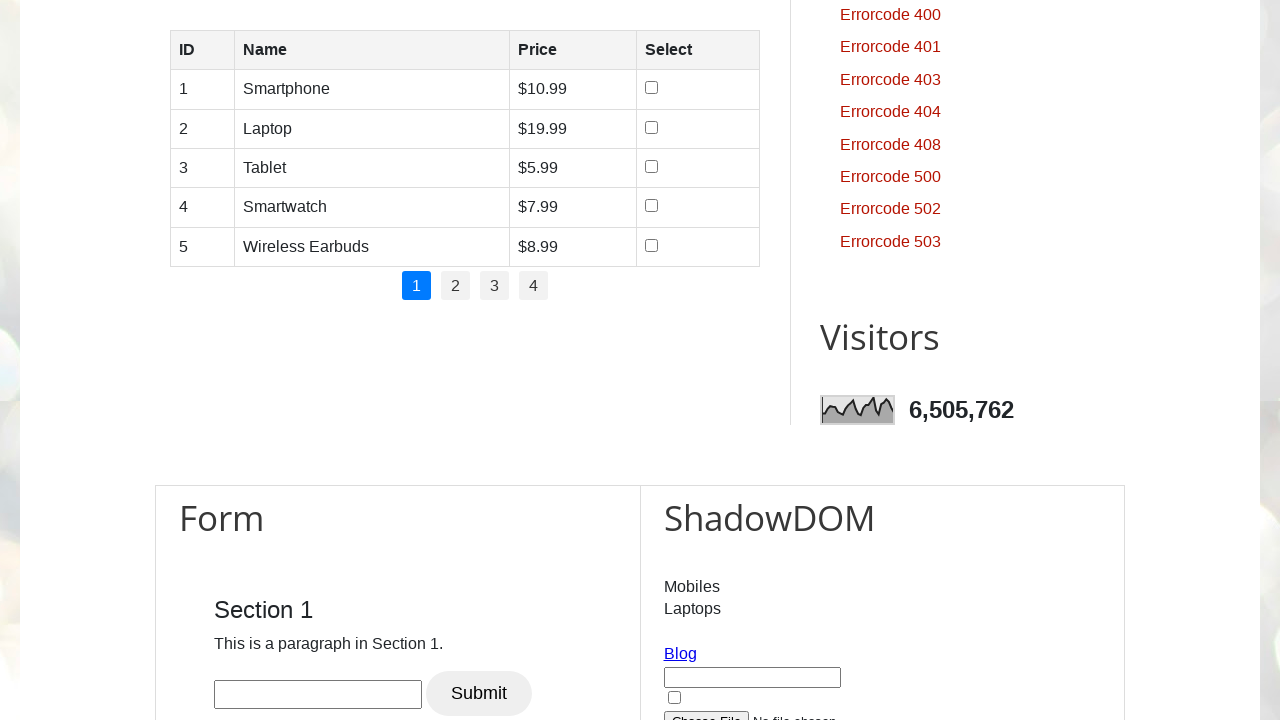

Scrolled up by 1000 pixels using JavaScript
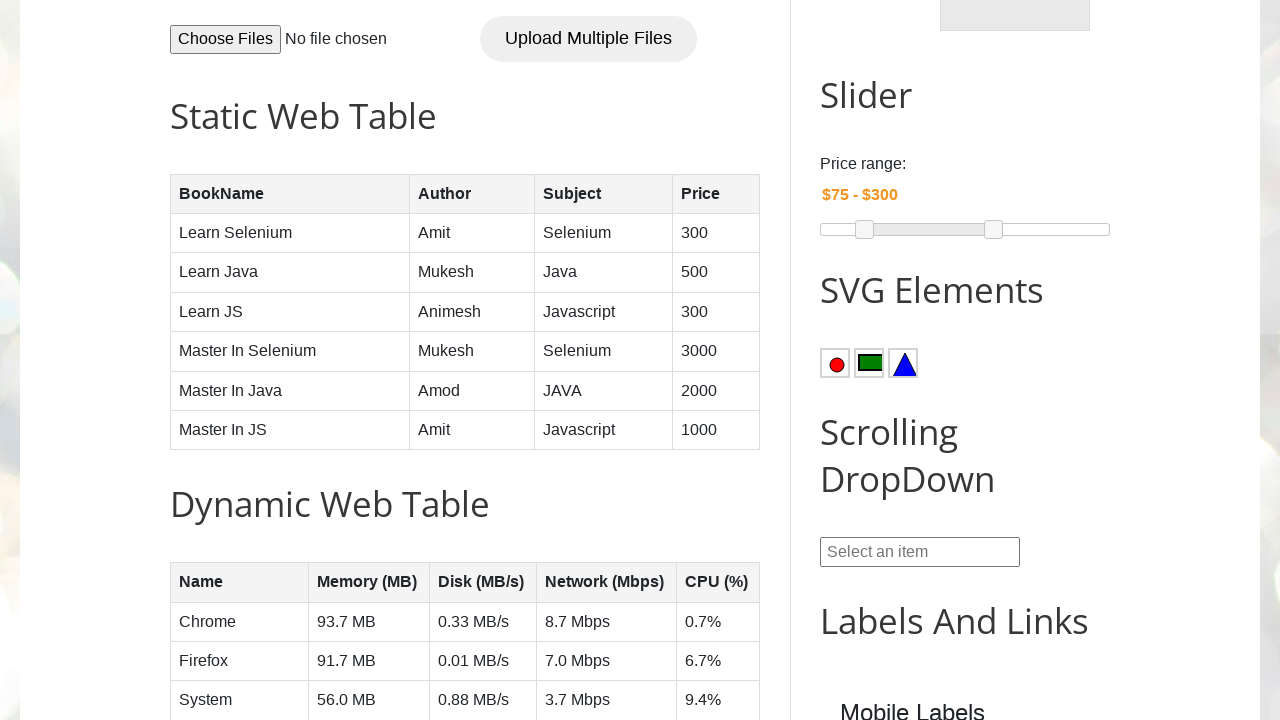

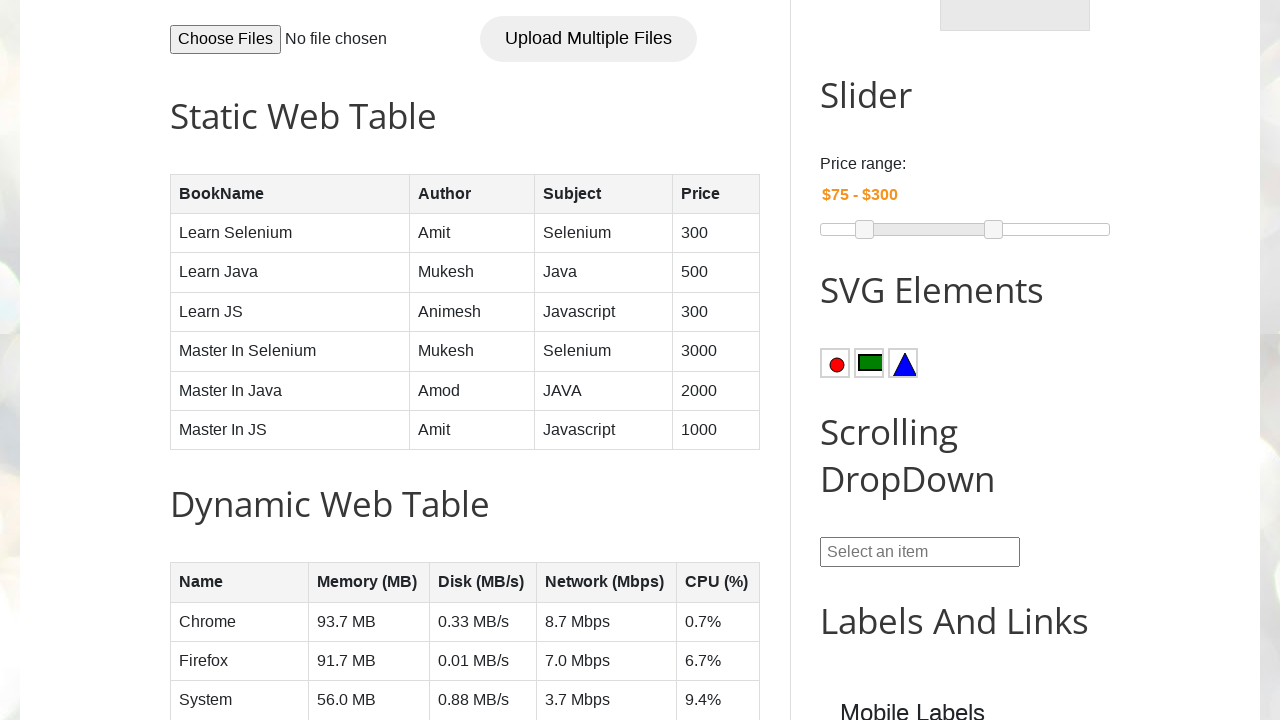